Tests registration form email validation by entering invalid email formats and verifying appropriate error messages are displayed.

Starting URL: https://alada.vn/tai-khoan/dang-ky.html

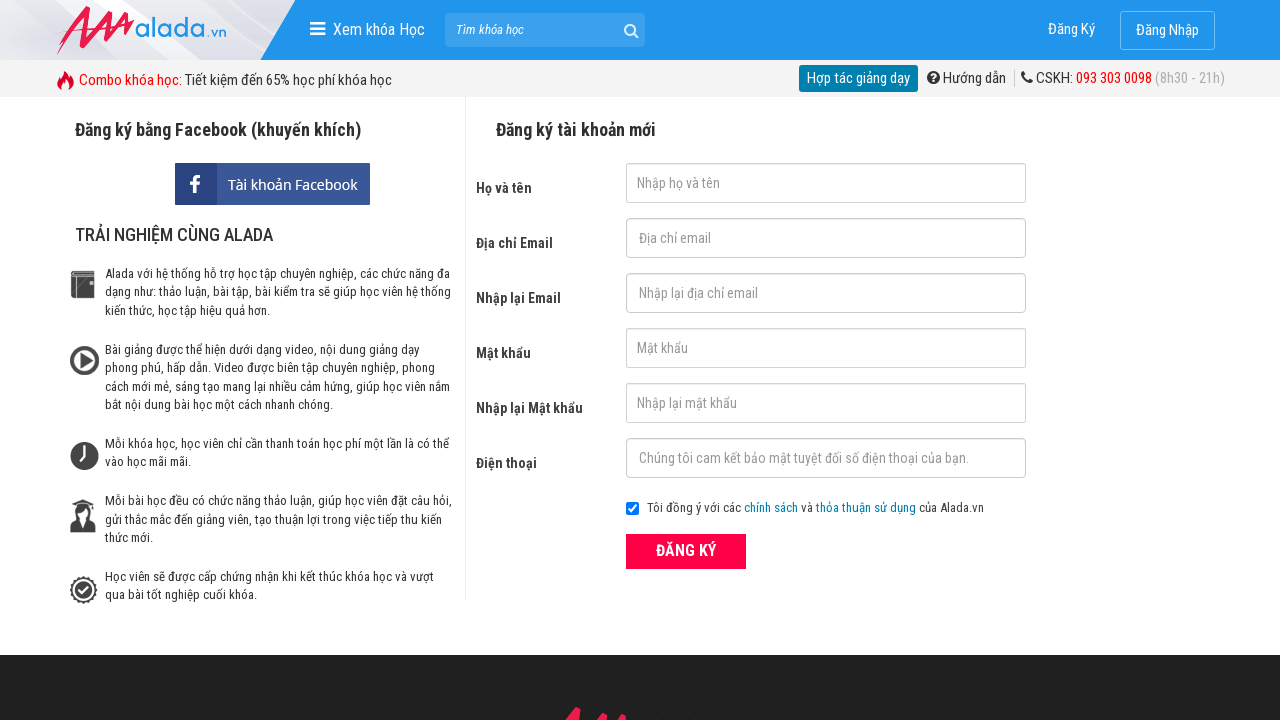

Filled first name field with 'David Kim' on #txtFirstname
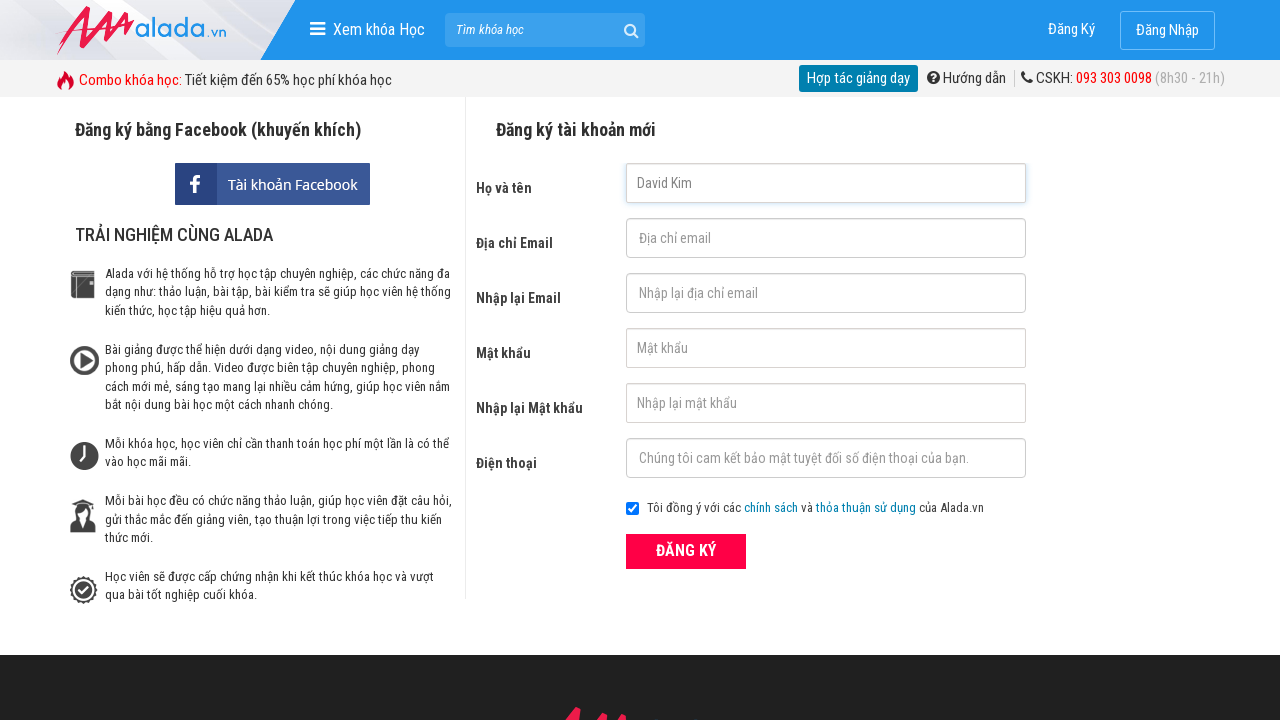

Filled email field with invalid format '123' on #txtEmail
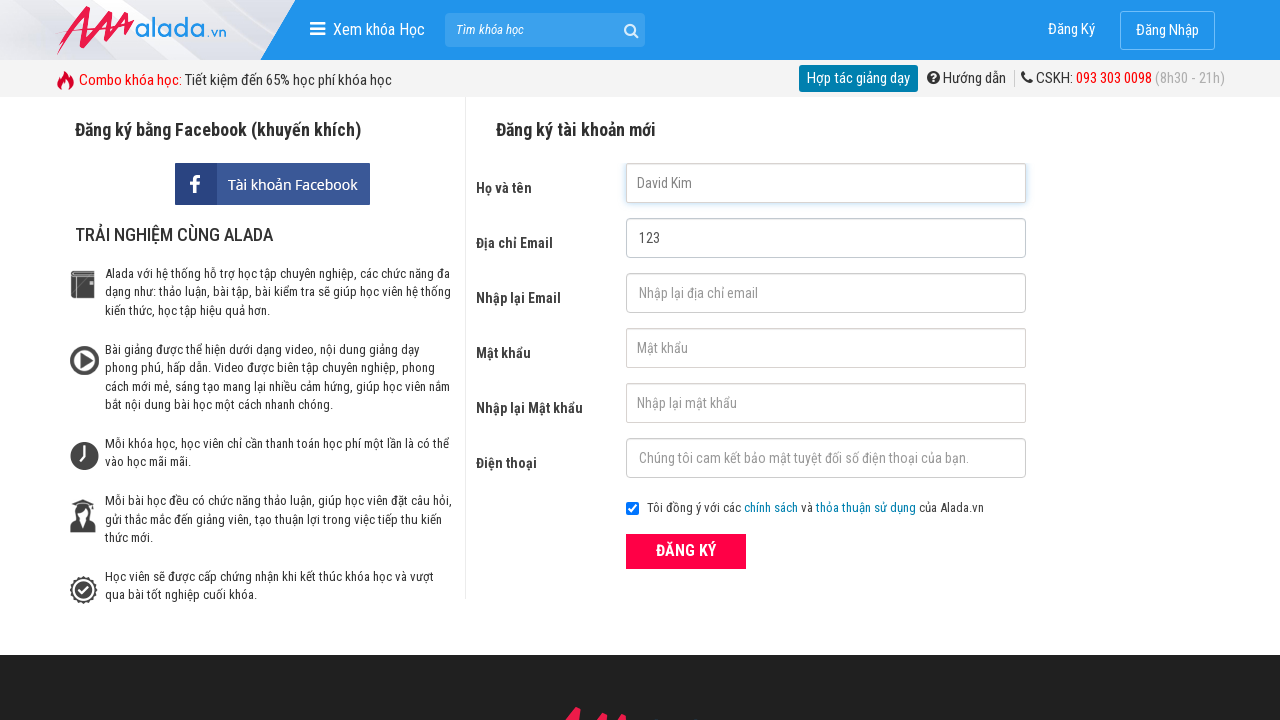

Filled confirm email field with mismatched invalid format '1111@456' on #txtCEmail
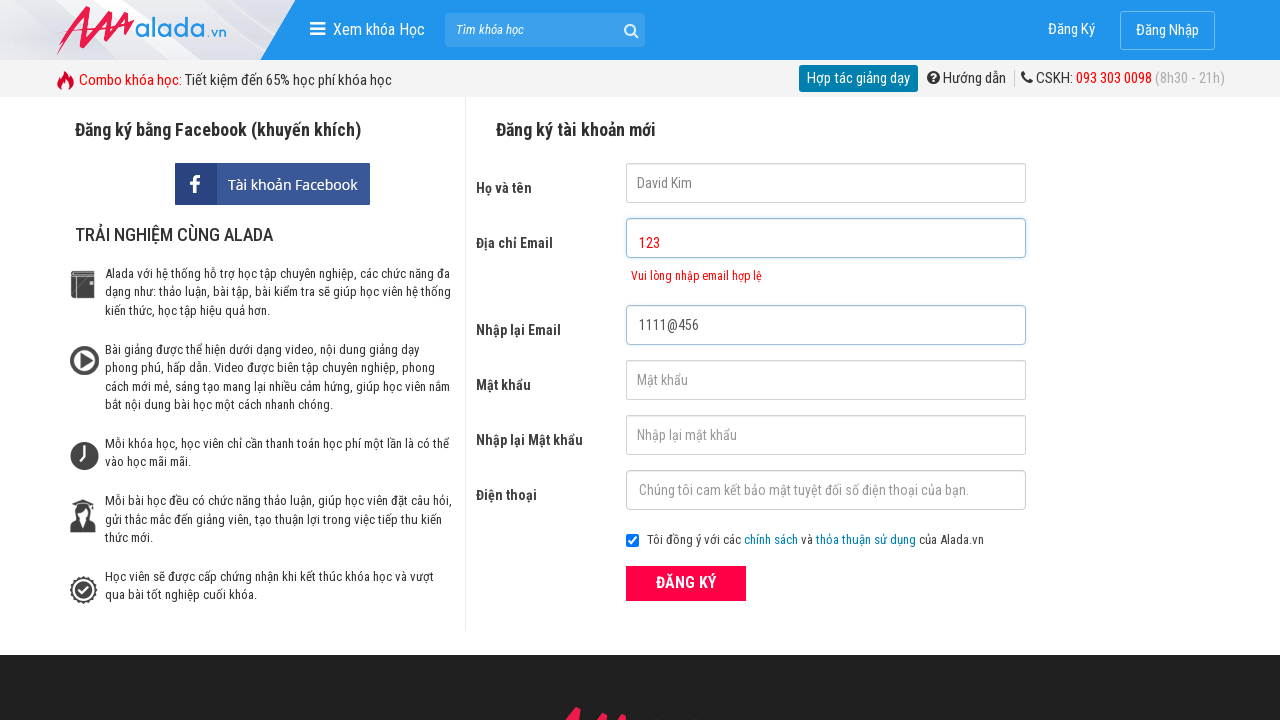

Filled password field with '123456' on #txtPassword
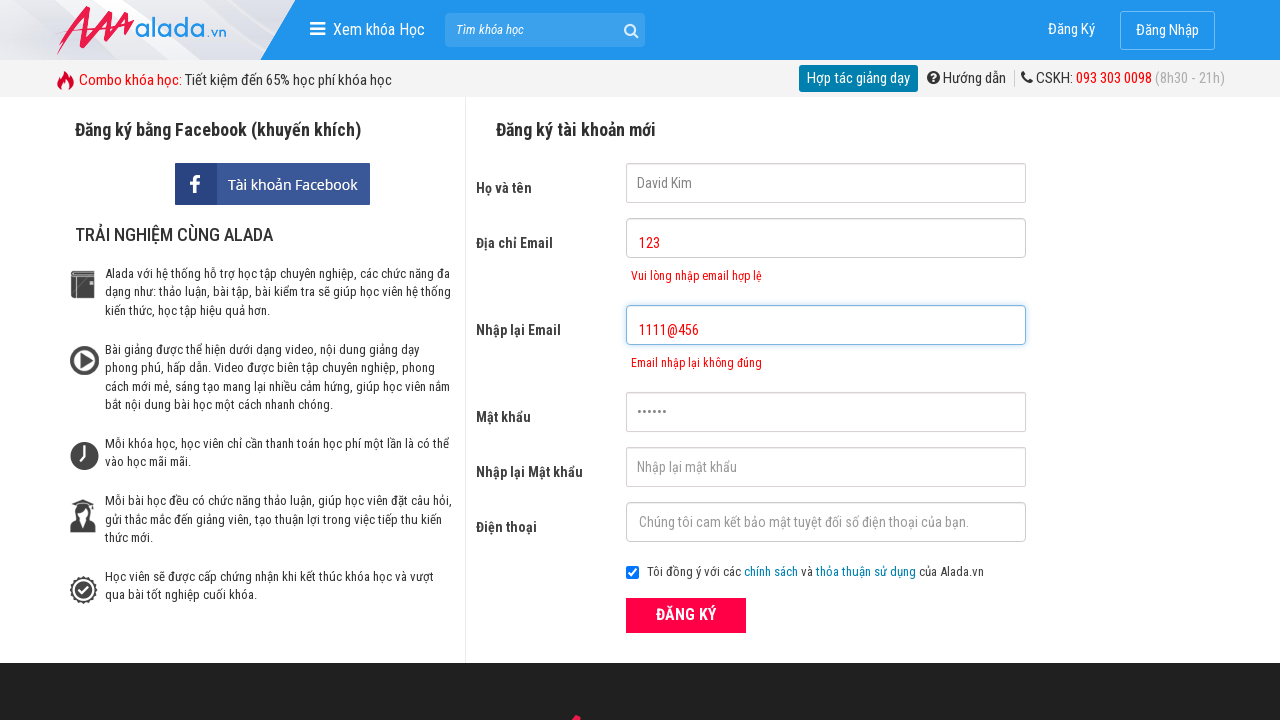

Filled confirm password field with '123456' on #txtCPassword
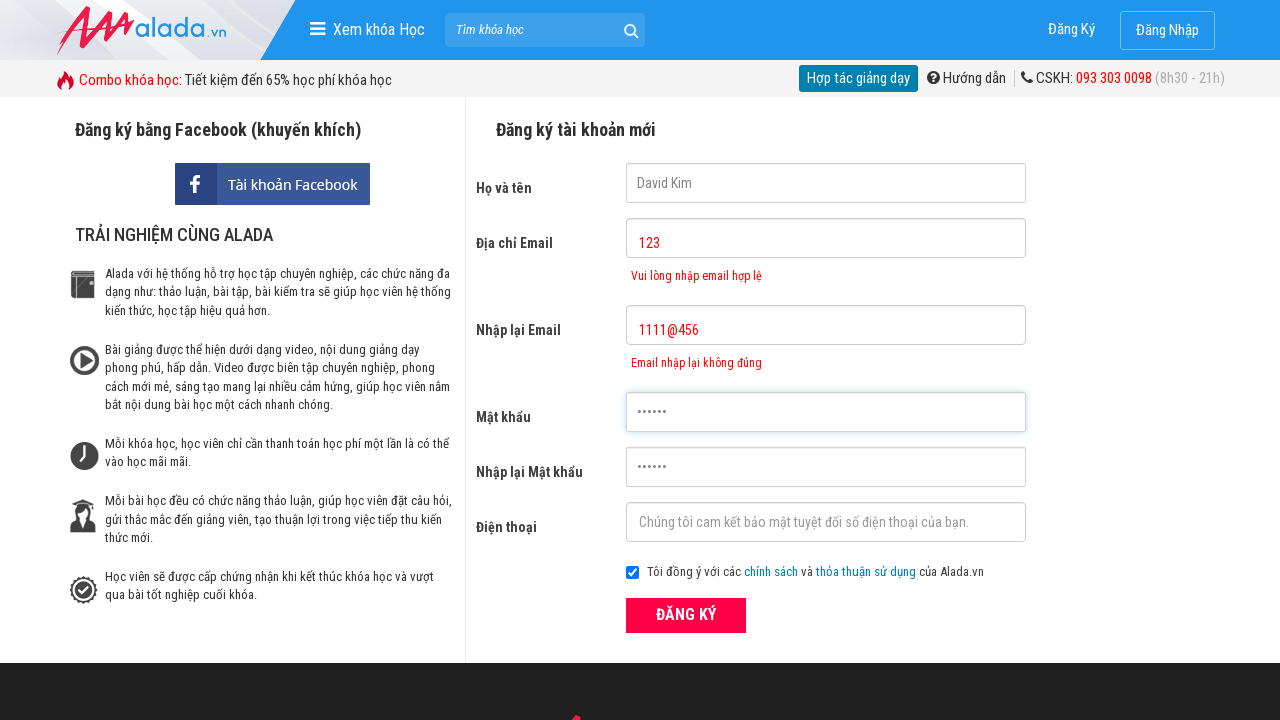

Filled phone field with '0905084812' on #txtPhone
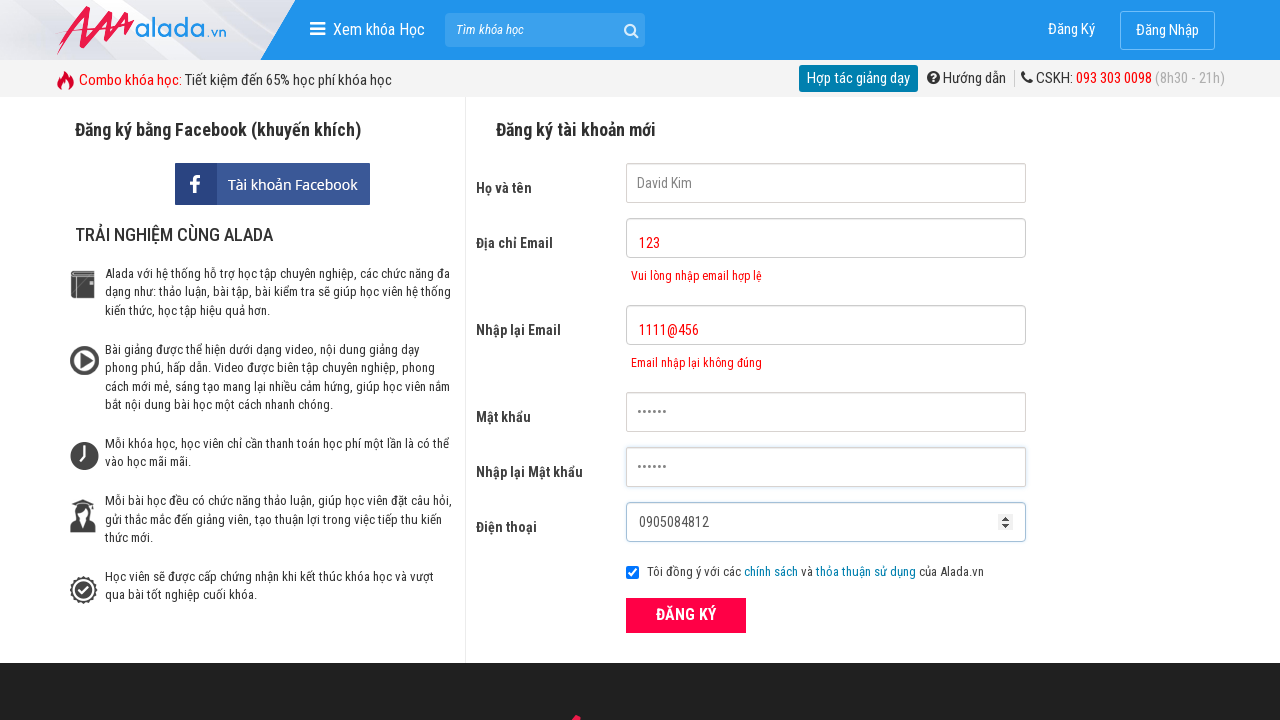

Clicked register button to submit form with invalid emails at (686, 615) on xpath=//button[text()='ĐĂNG KÝ' and @type='submit']
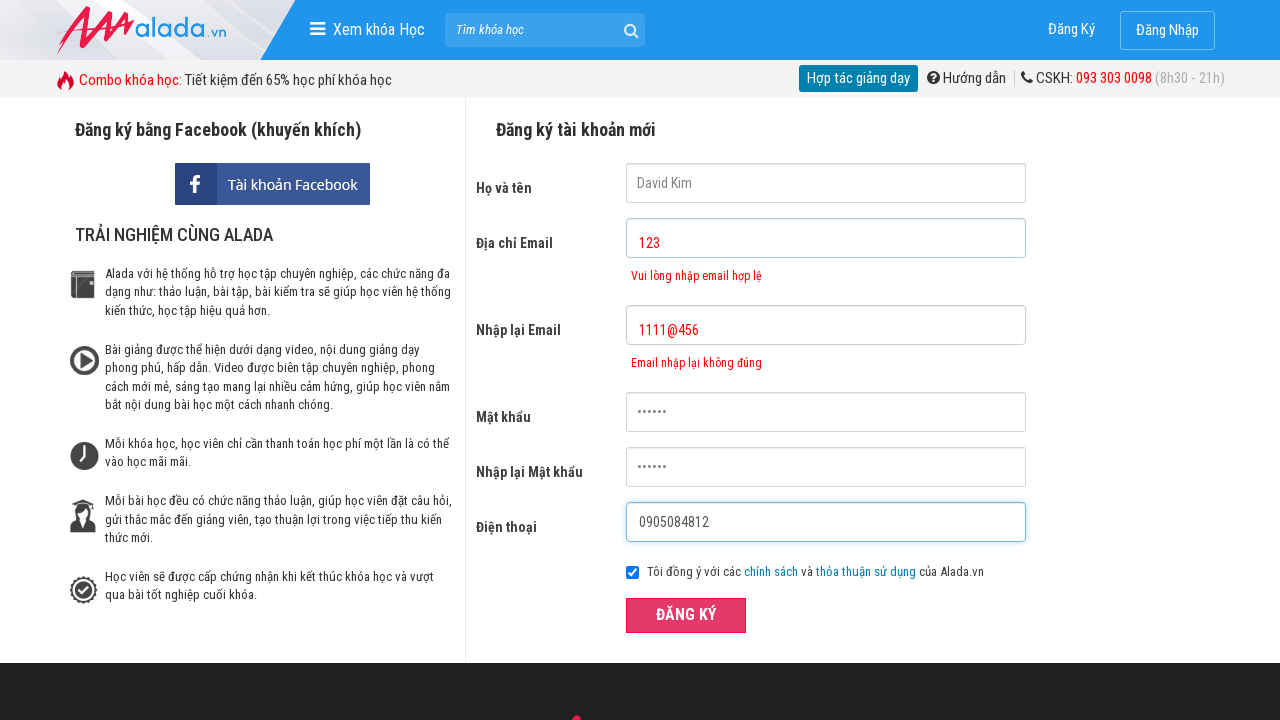

Email error message appeared on page
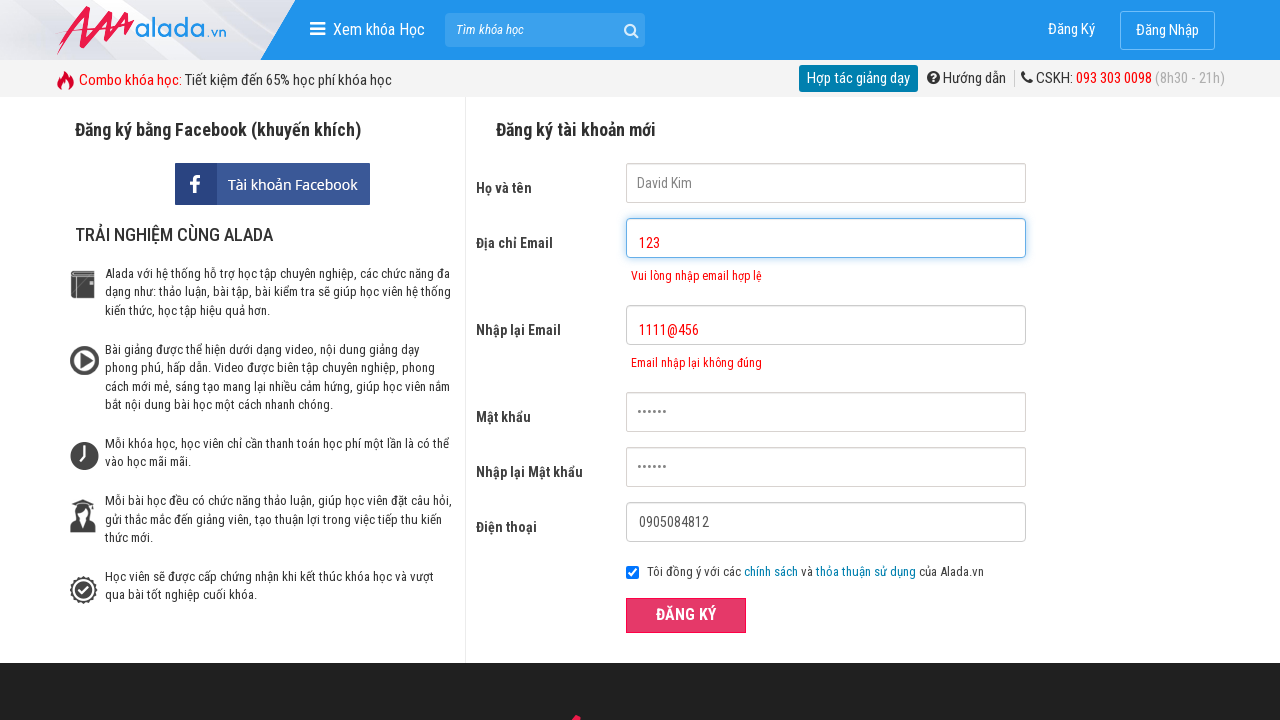

Verified email error message: 'Vui lòng nhập email hợp lệ'
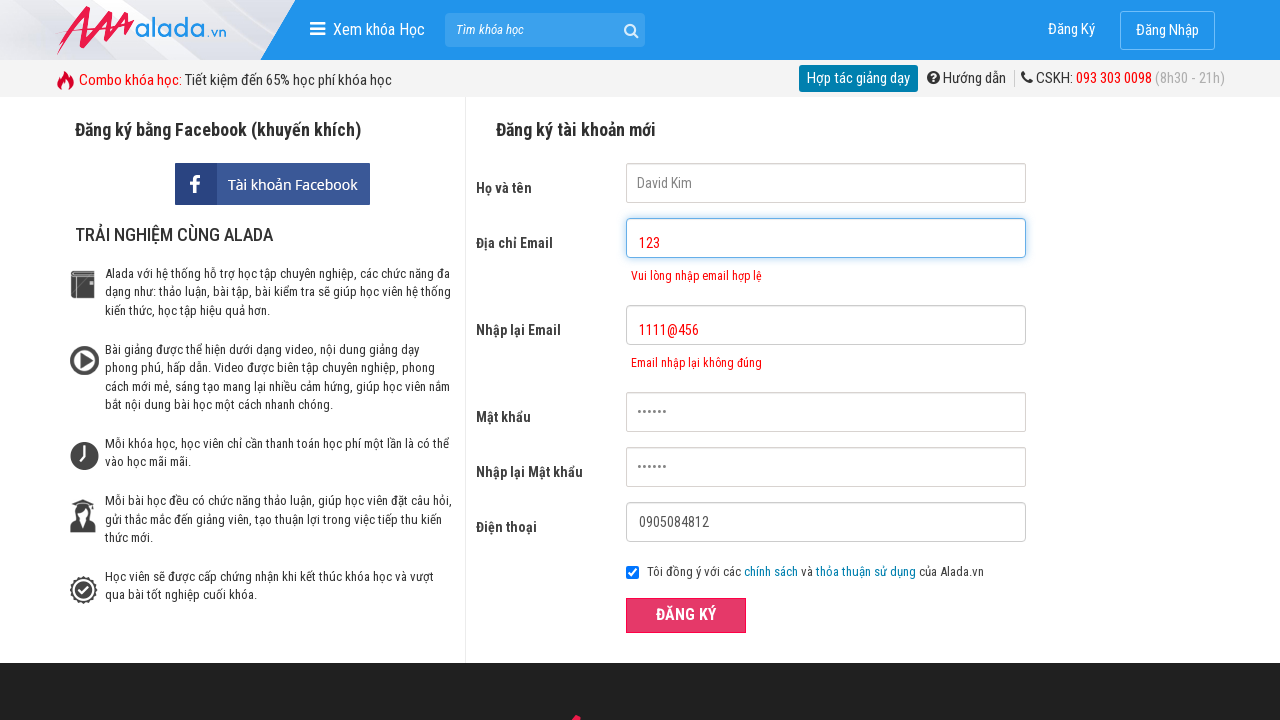

Verified confirm email error message: 'Email nhập lại không đúng'
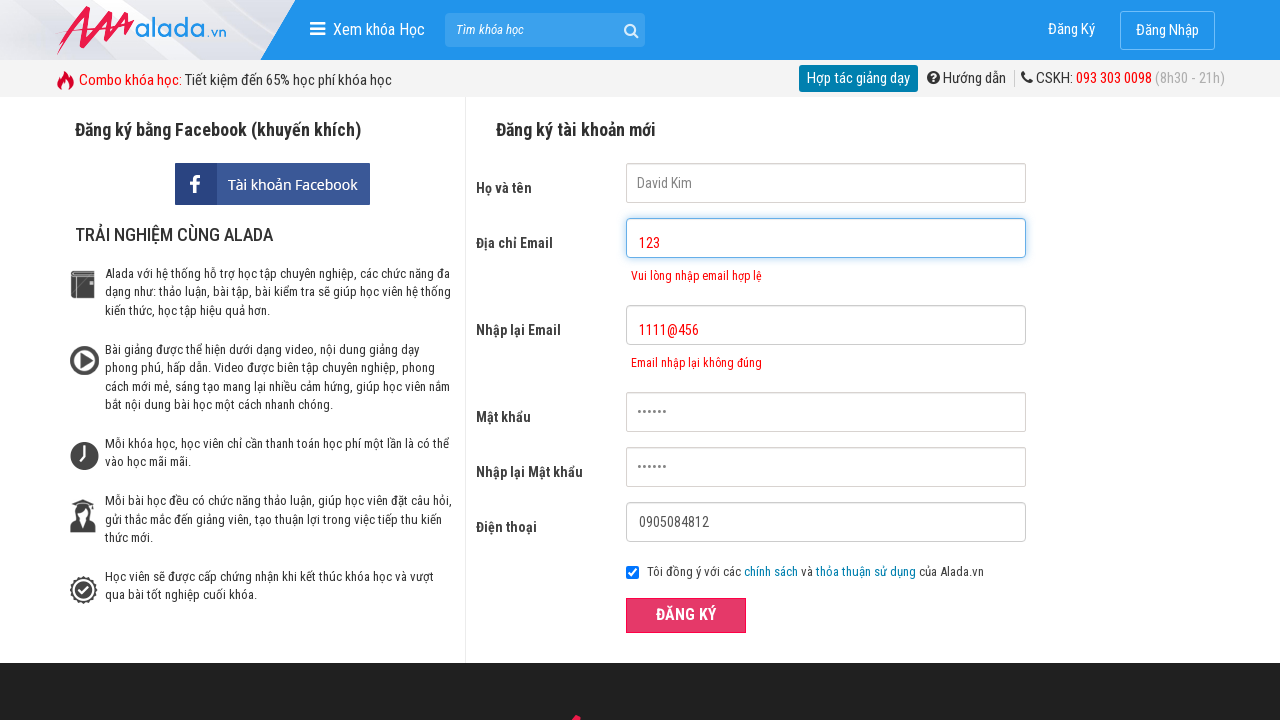

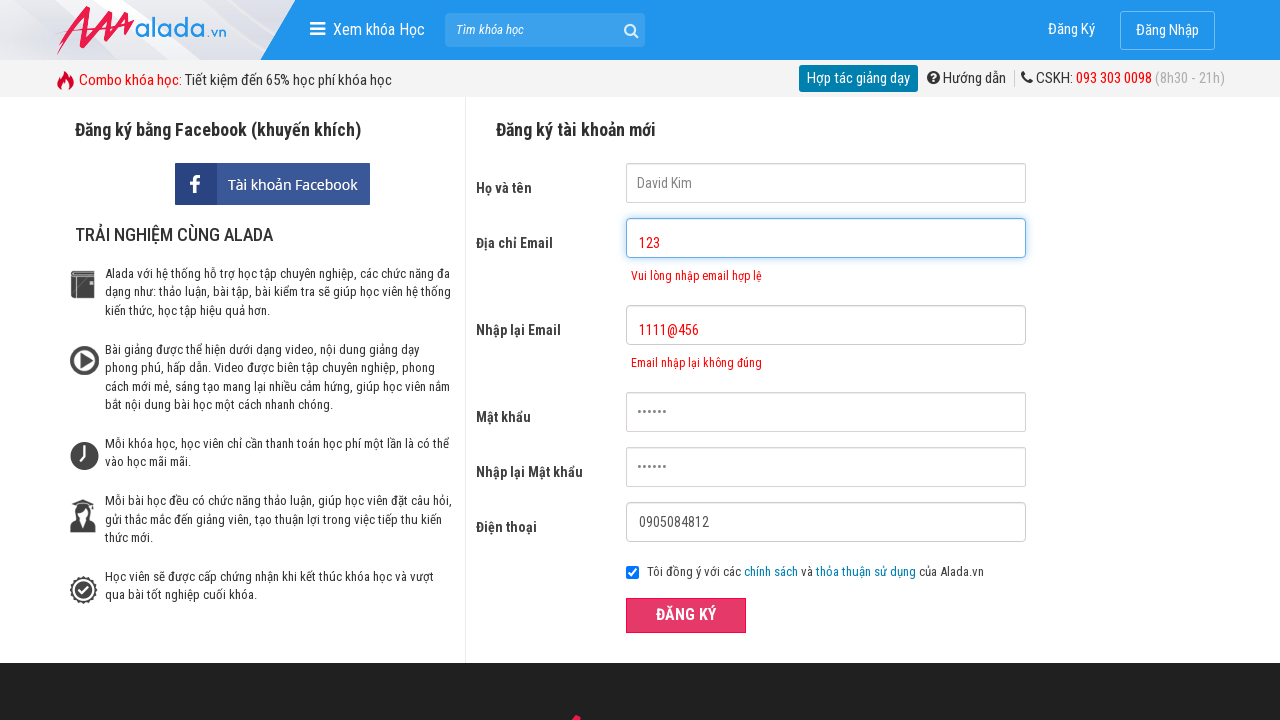